Tests browser tab and window handling by opening multiple tabs/windows, switching between them, and closing specific tabs

Starting URL: https://www.shohoz.com/

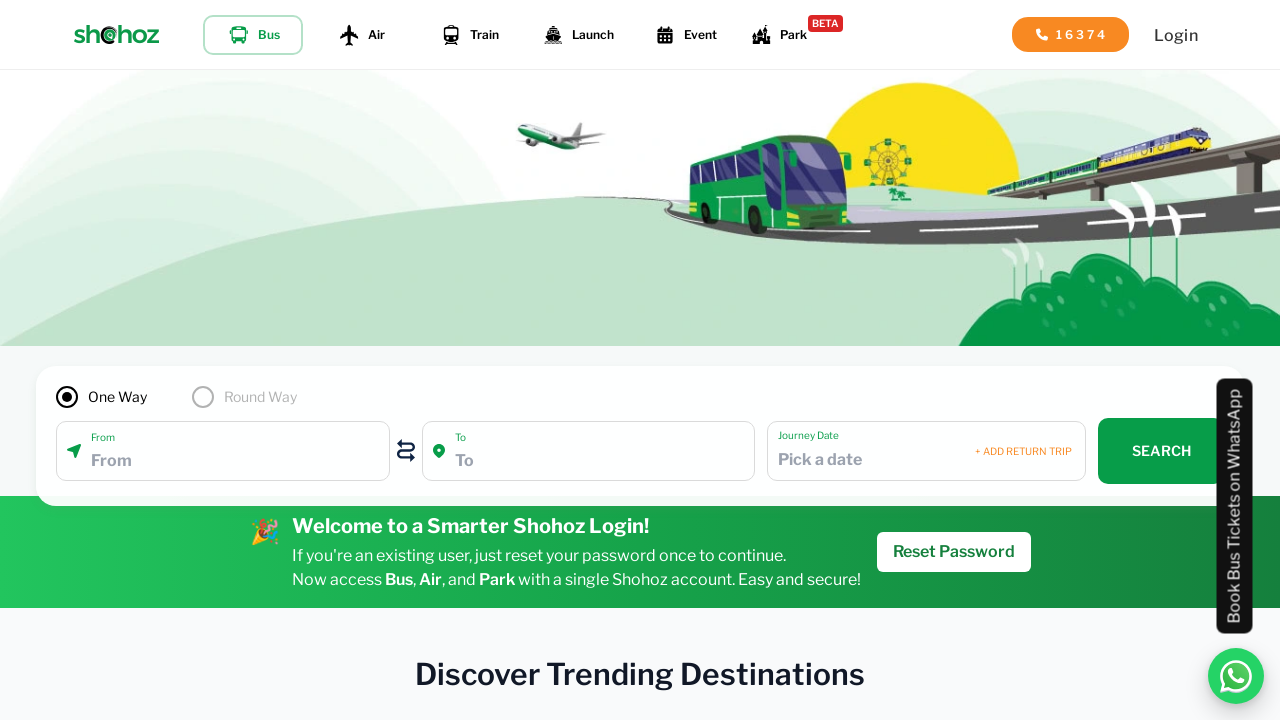

Stored original page context
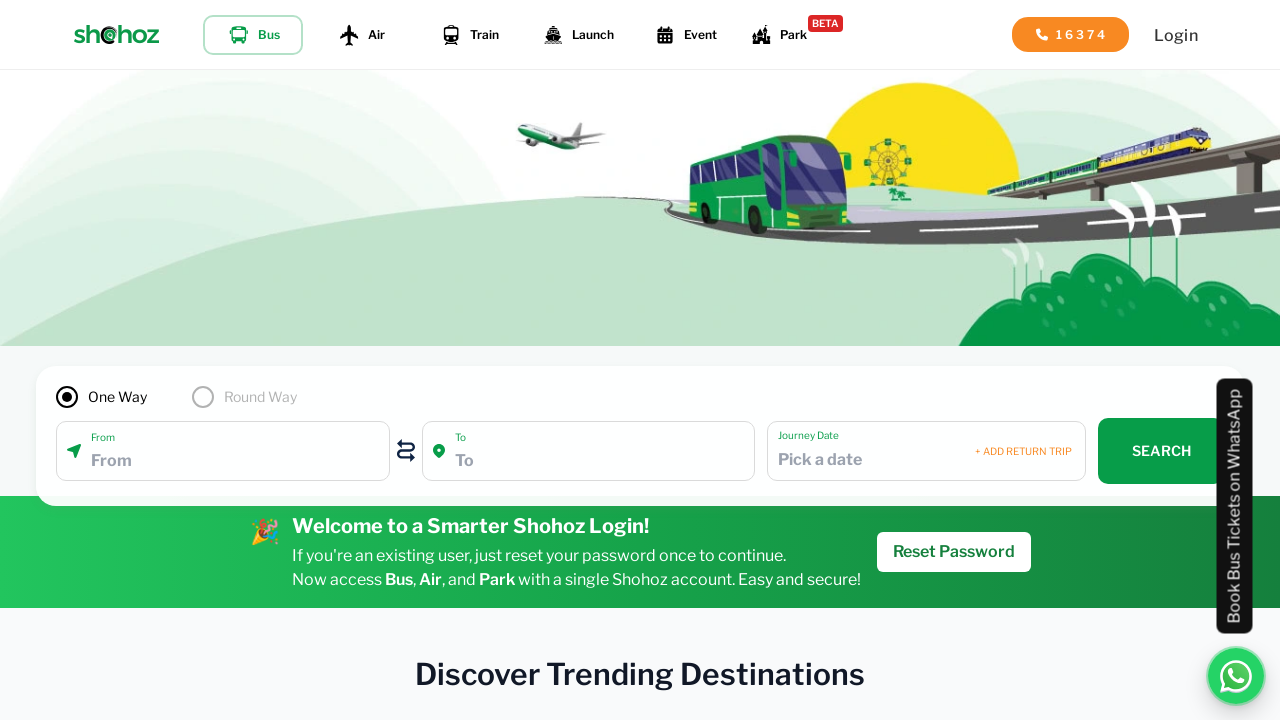

Opened new tab
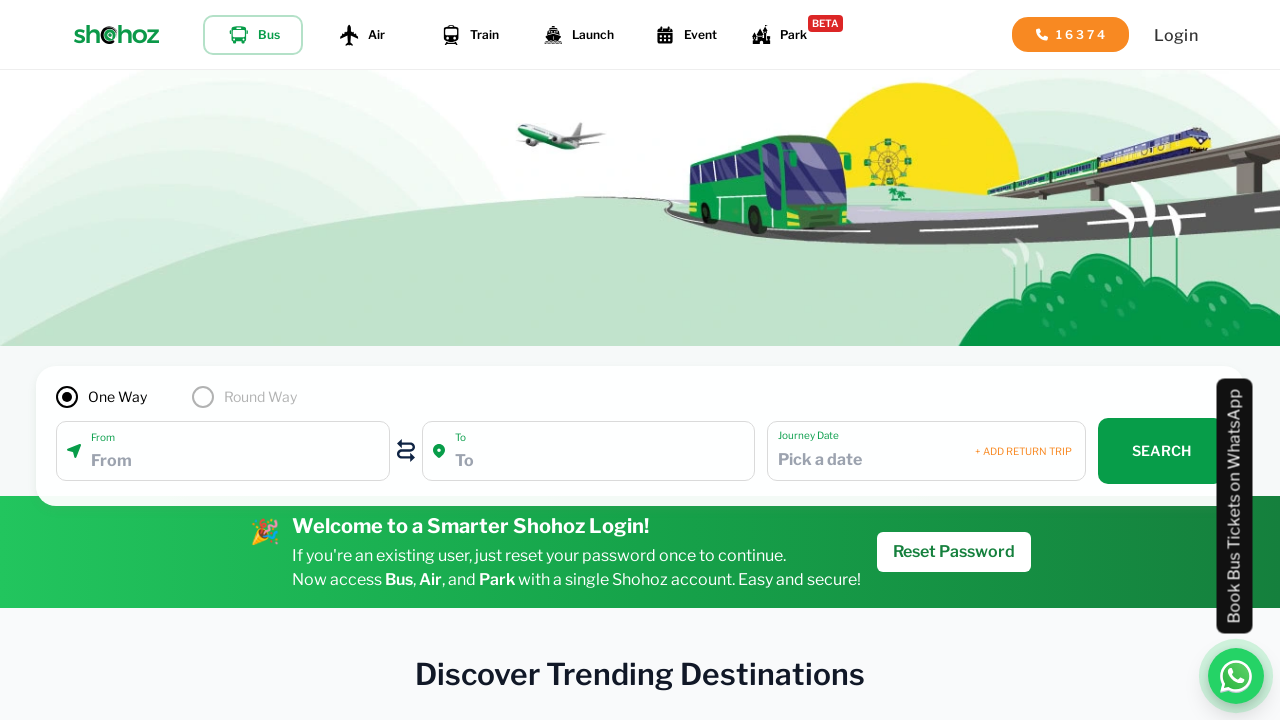

Navigated second tab to Selenium documentation
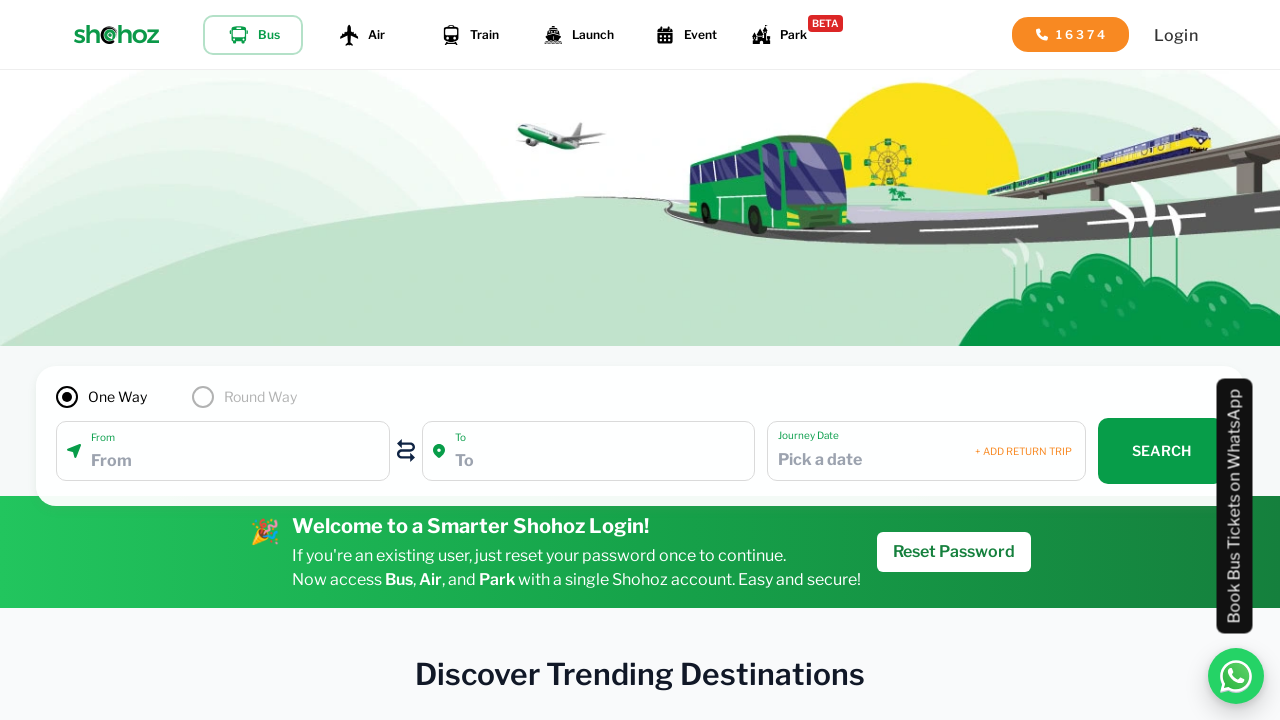

Opened third tab
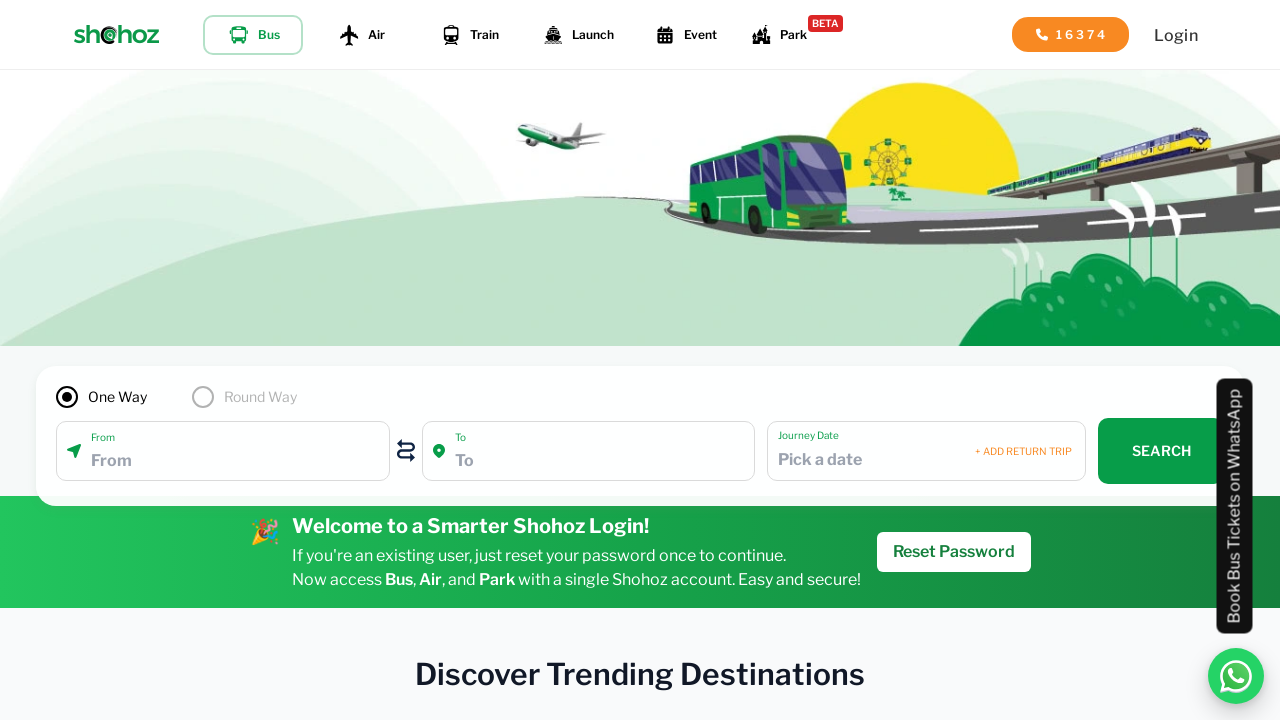

Navigated third tab to Daraz Bangladesh
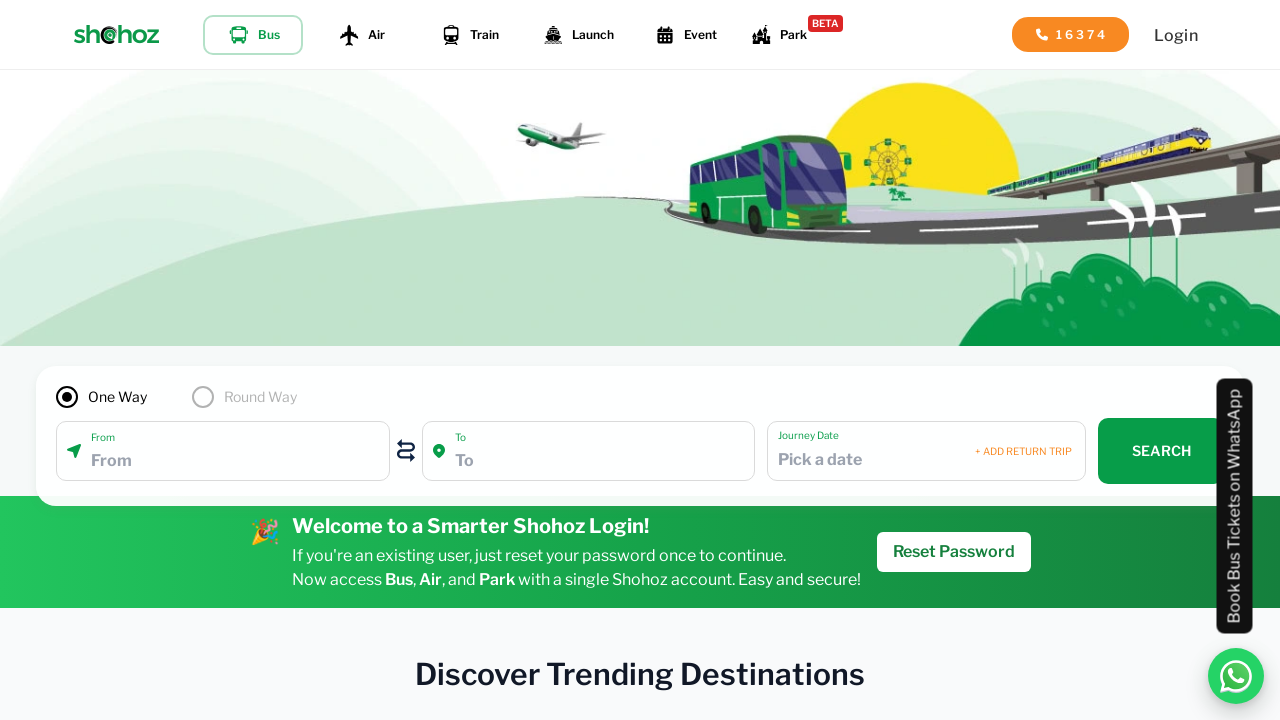

Switched focus back to original tab
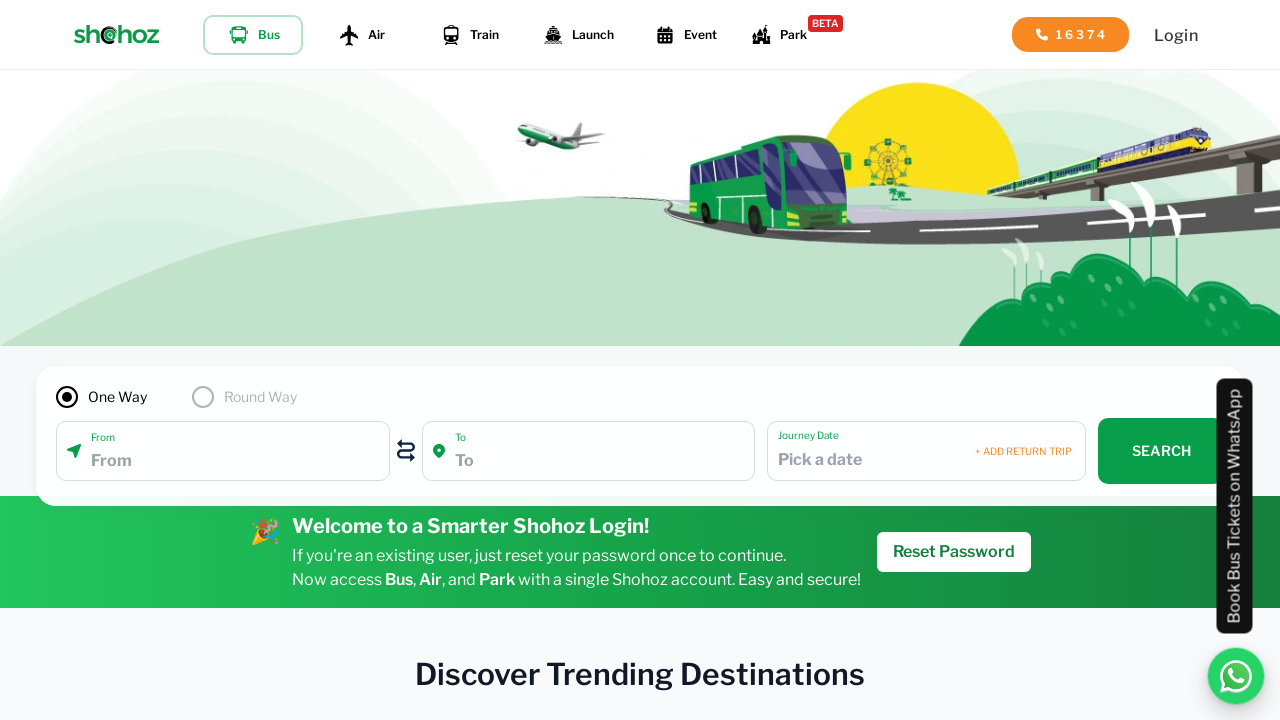

Brought second tab to front
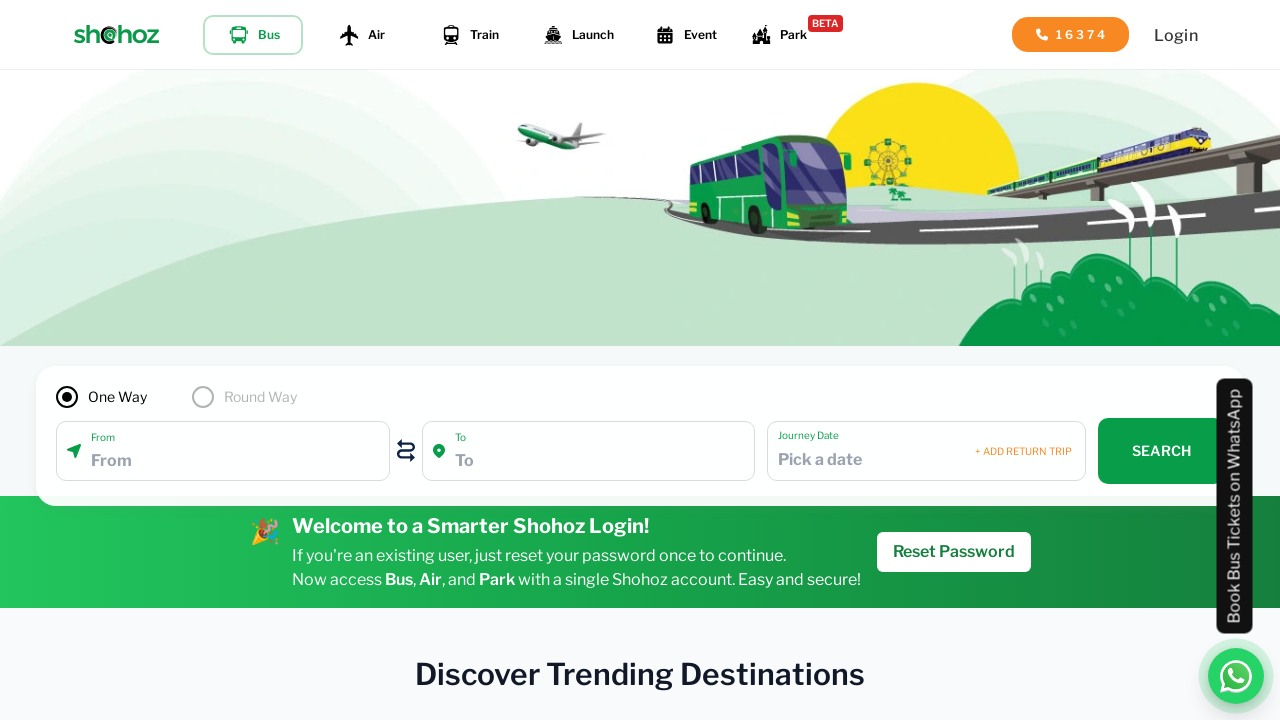

Closed second tab
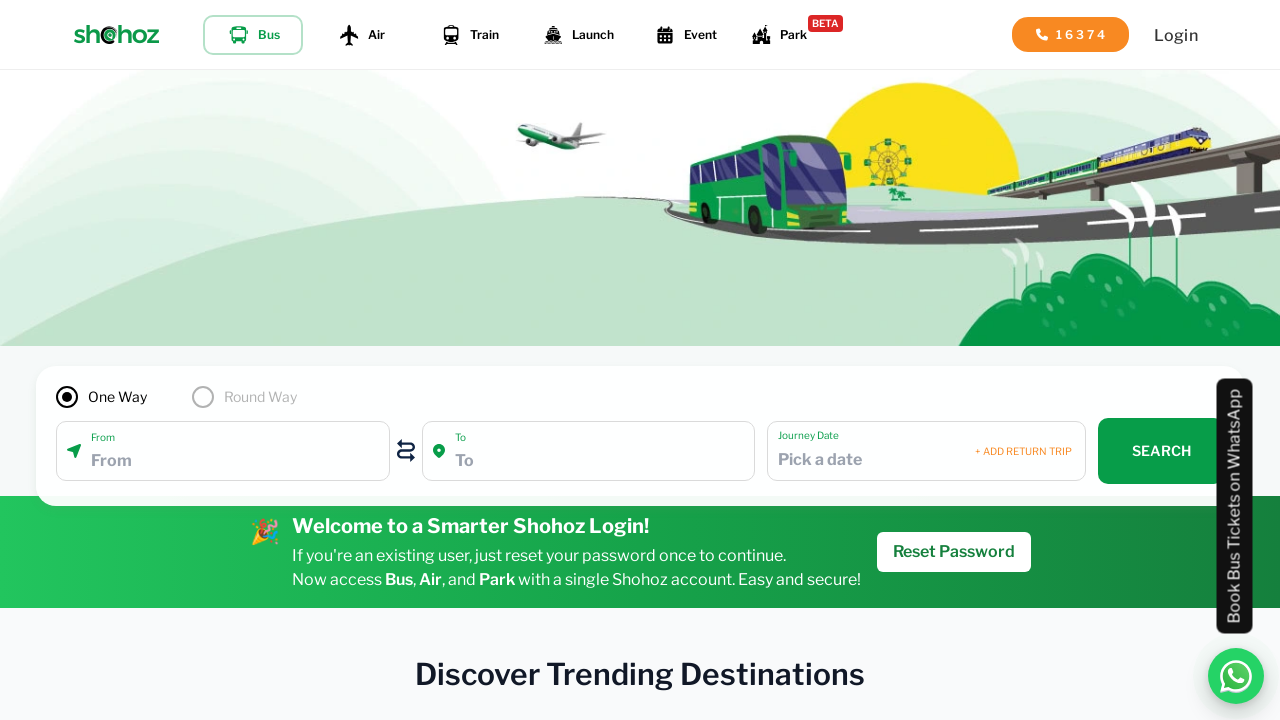

Switched focus back to original tab after closing second tab
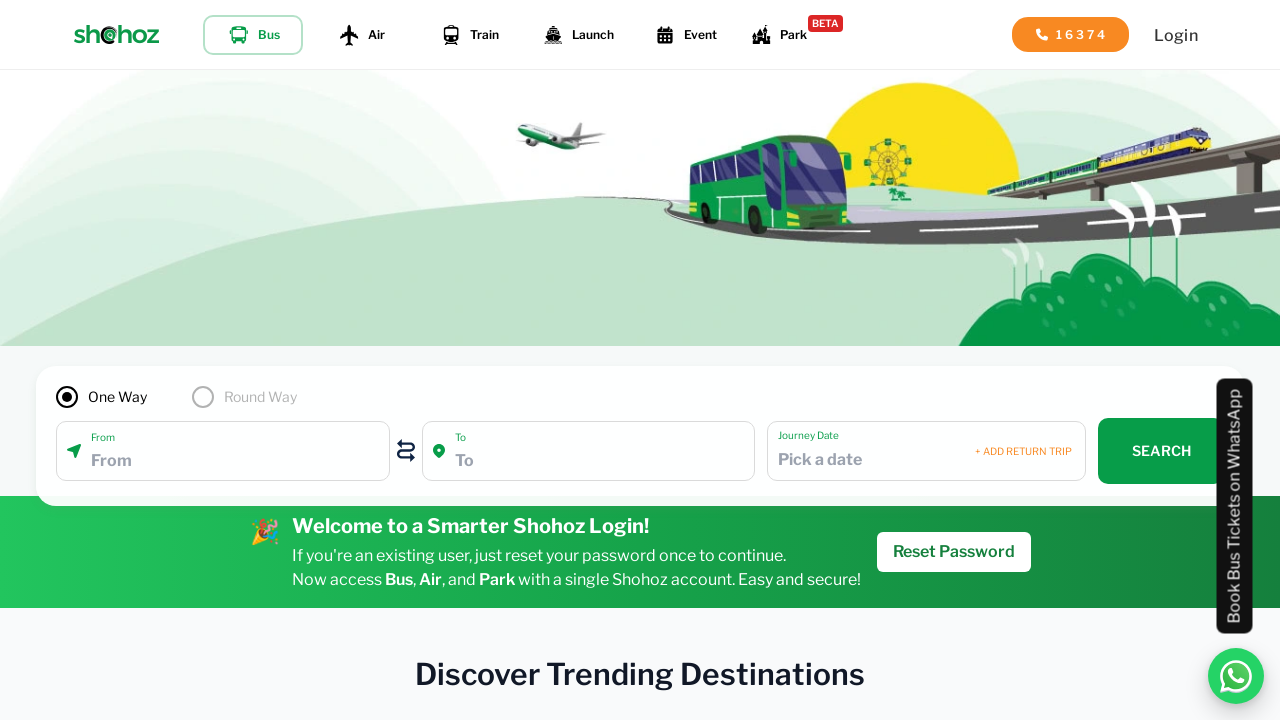

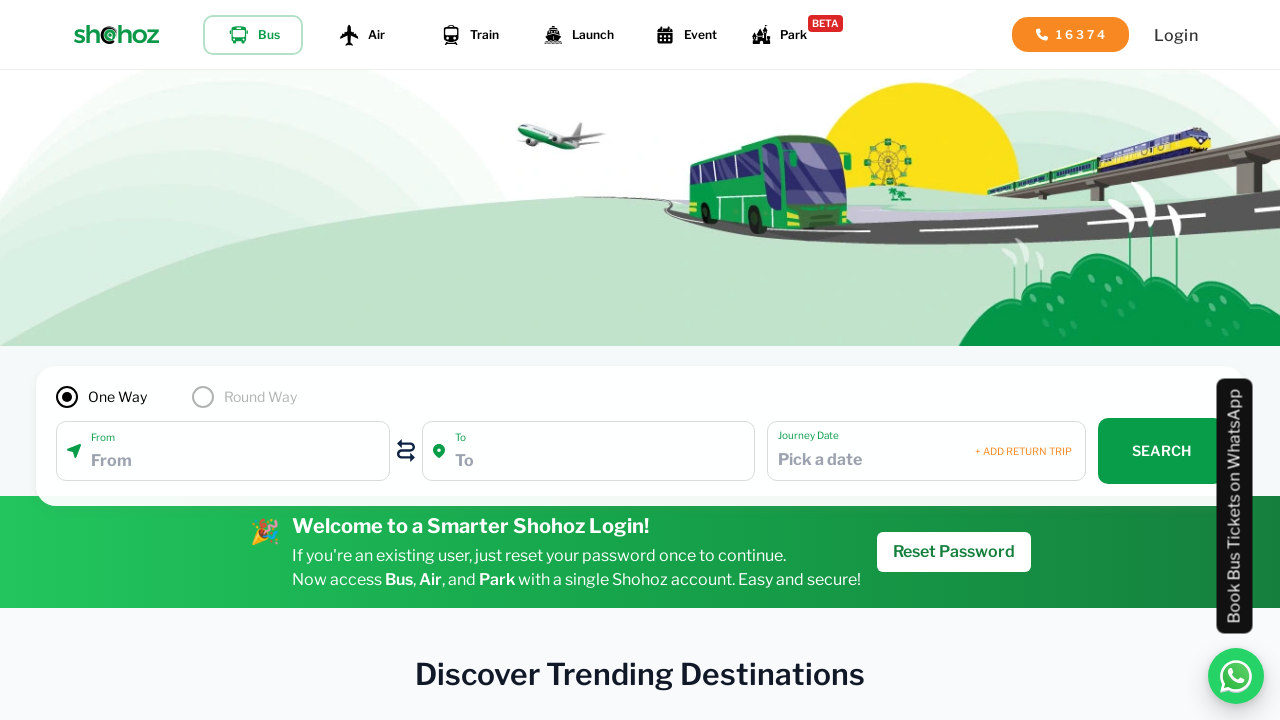